Tests JavaScript alert handling by clicking a button inside an iframe that triggers an alert, then accepting the alert

Starting URL: https://www.w3schools.com/jsref/tryit.asp?filename=tryjsref_alert

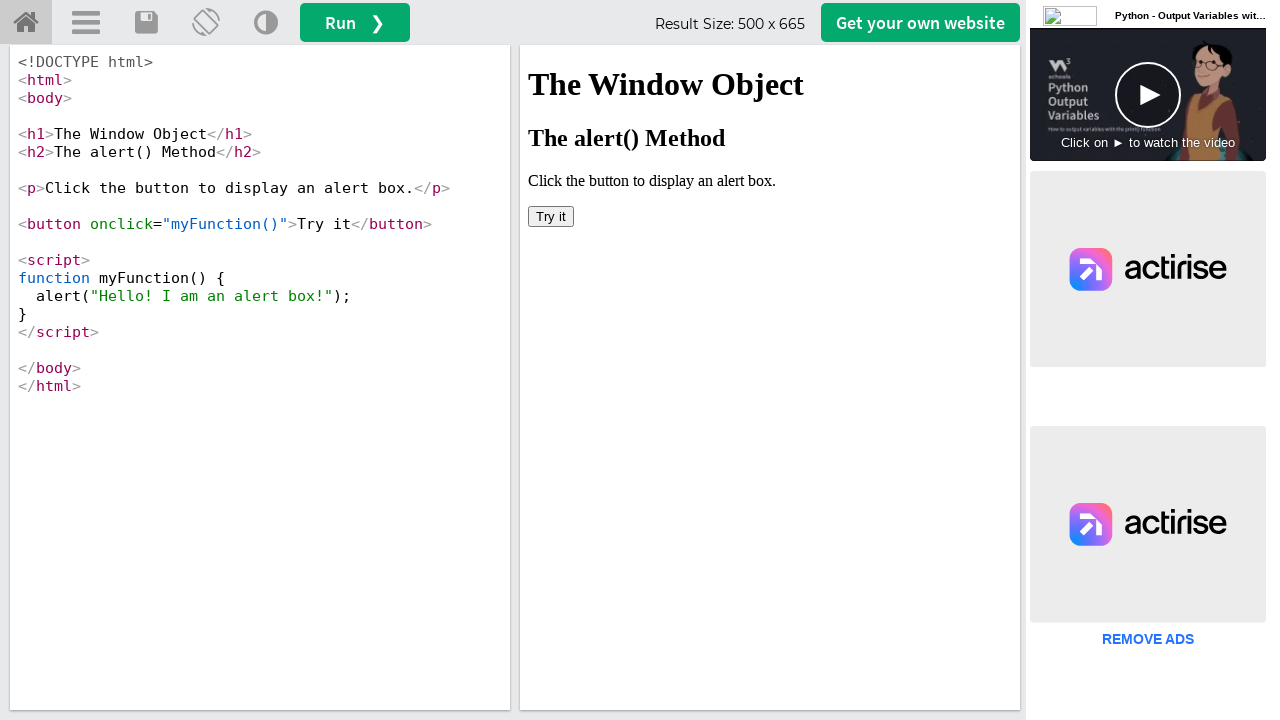

Located iframe with name 'iframeResult'
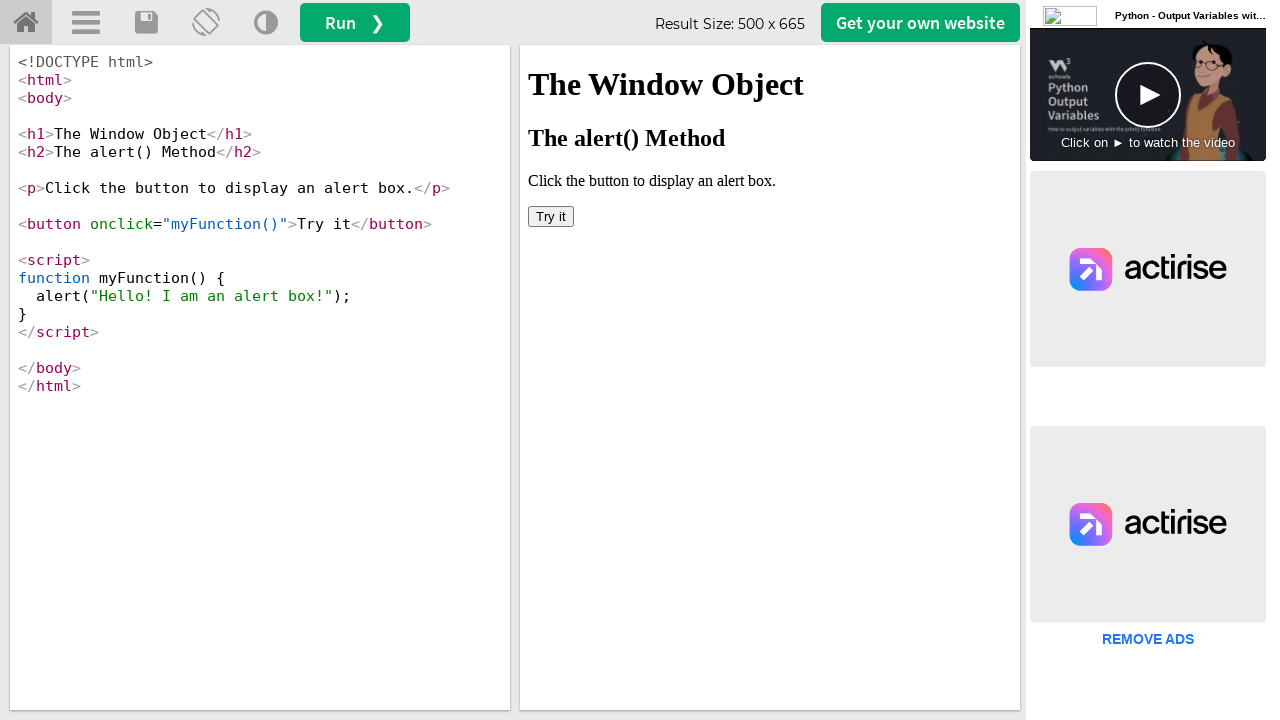

Clicked 'Try it' button inside iframe to trigger alert at (551, 216) on iframe[name='iframeResult'] >> internal:control=enter-frame >> button:has-text('
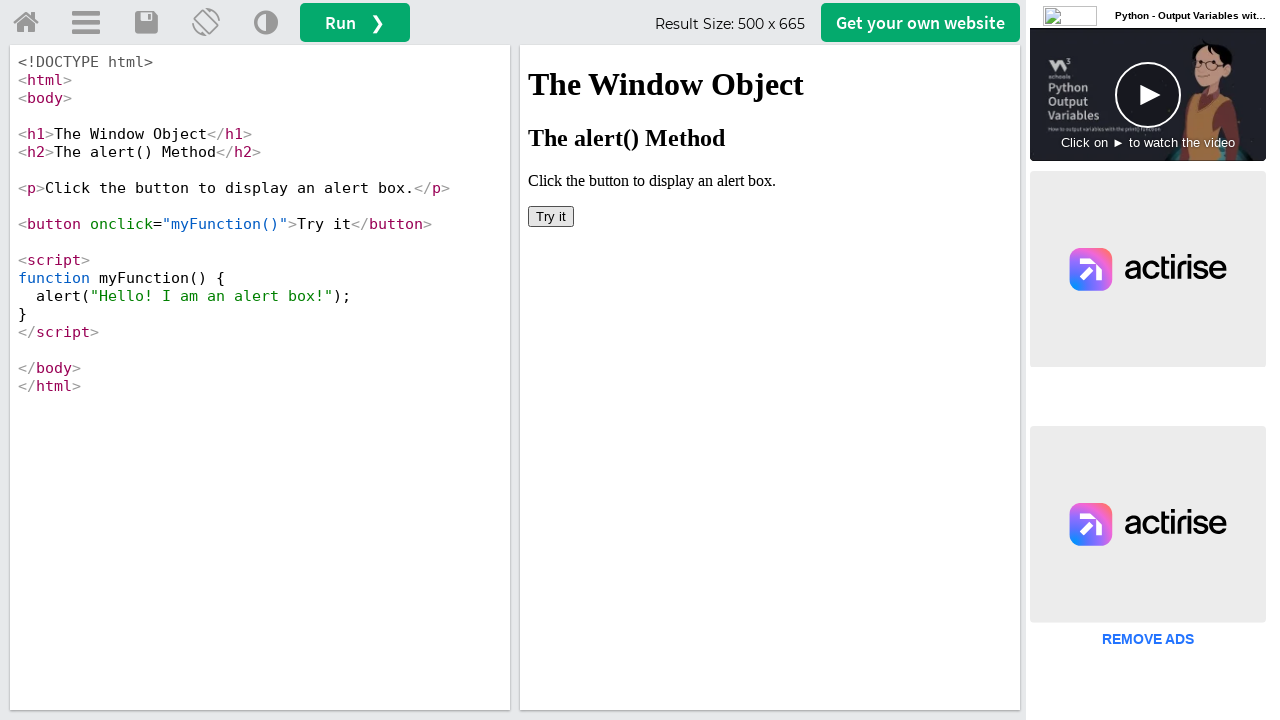

Set up alert handler to accept the dialog
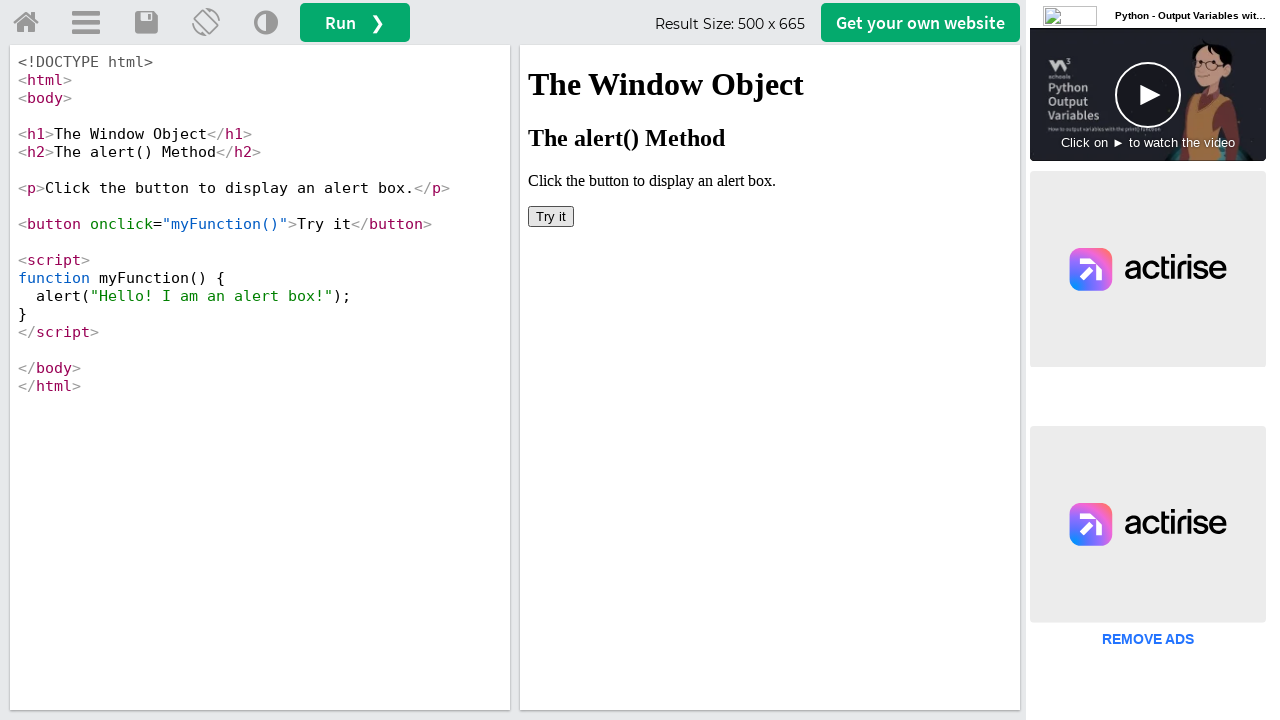

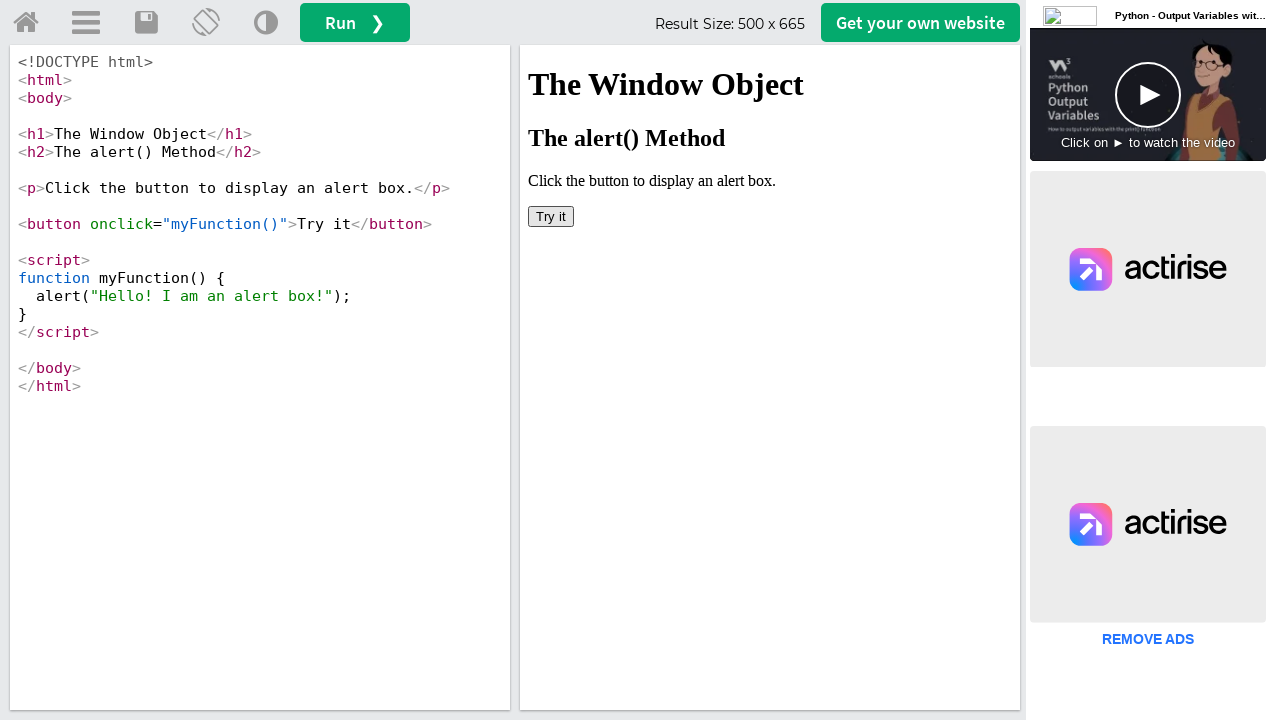